Tests iframe interaction by switching to a frame and reading text from an element inside it

Starting URL: https://demoqa.com/frames

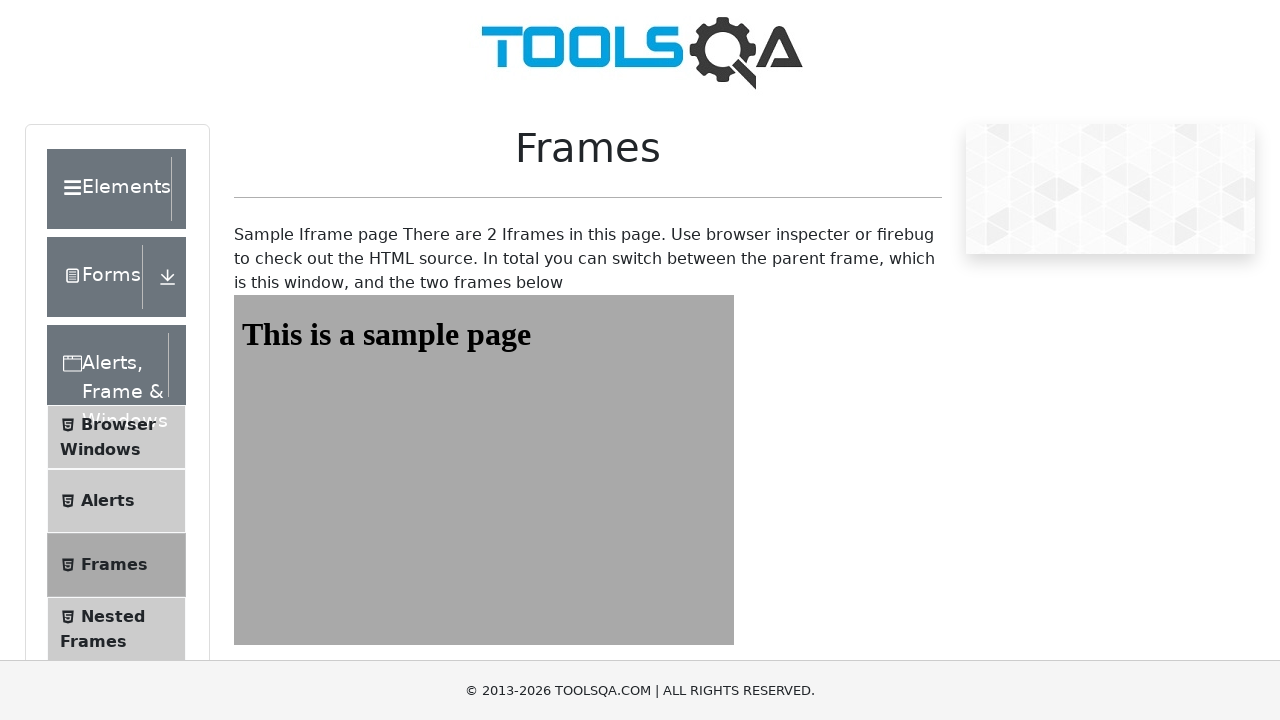

Navigated to https://demoqa.com/frames
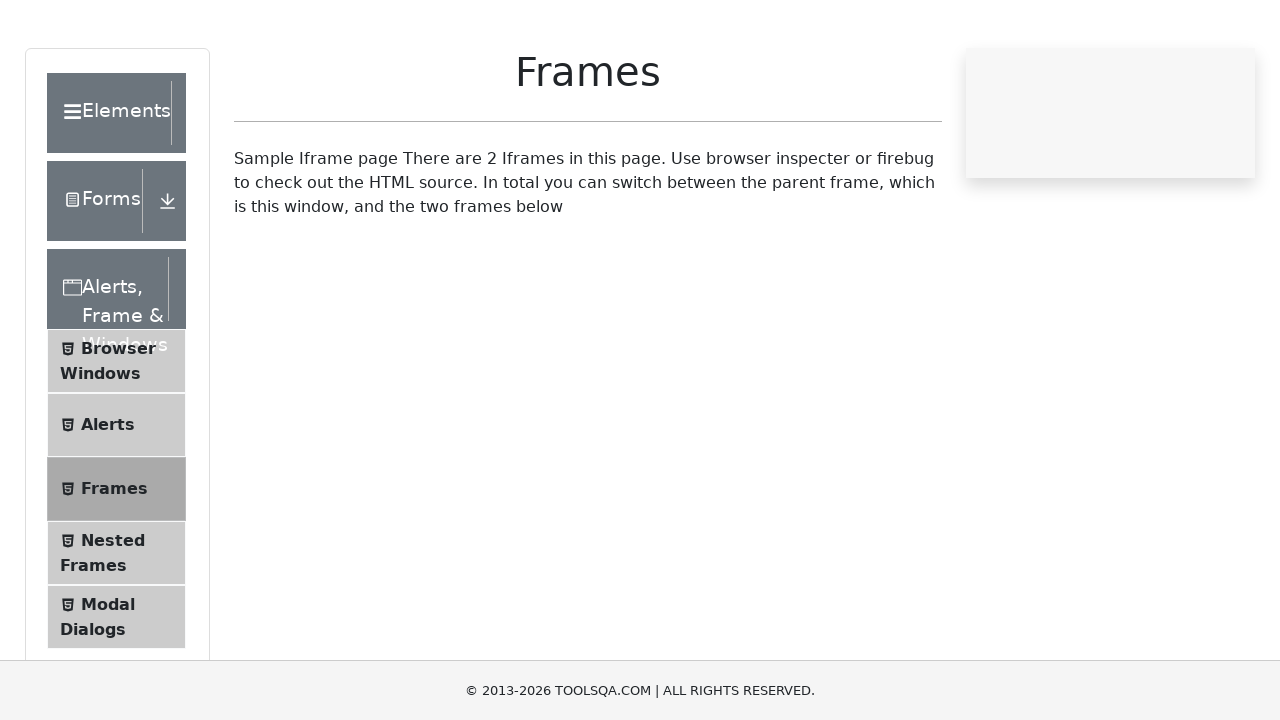

Located iframe with ID 'frame1'
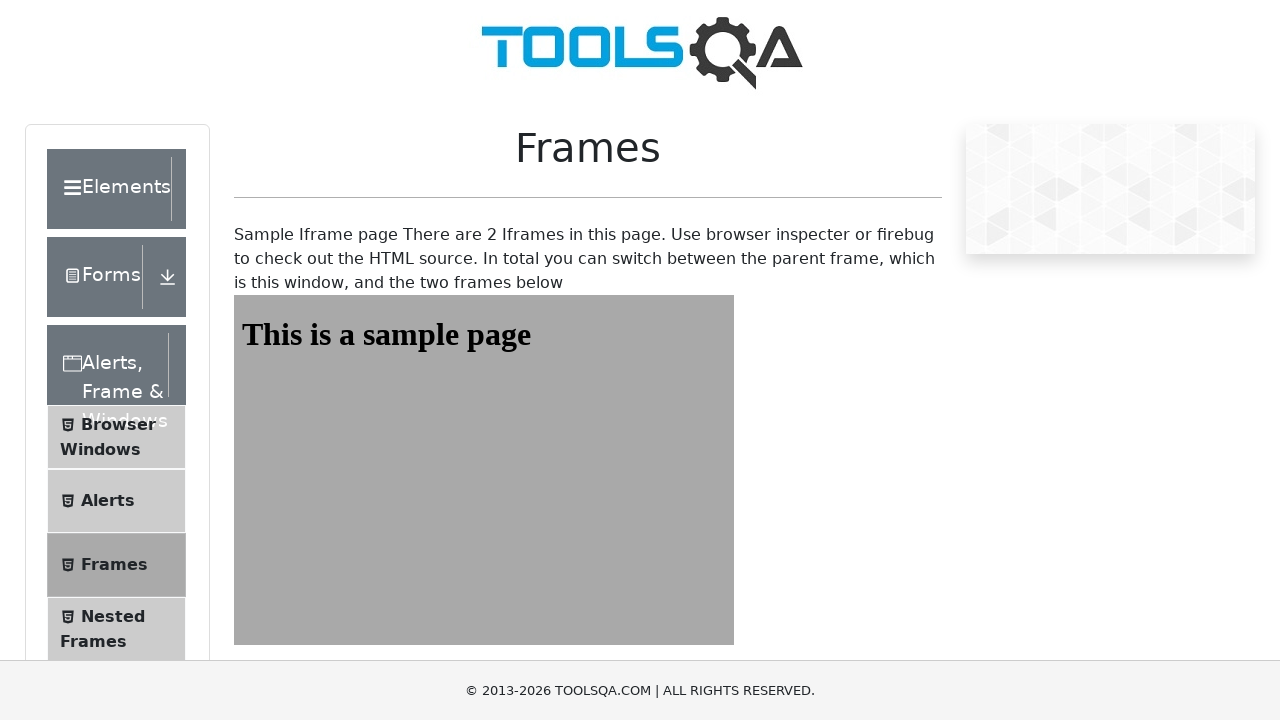

Retrieved heading text from iframe: 'This is a sample page'
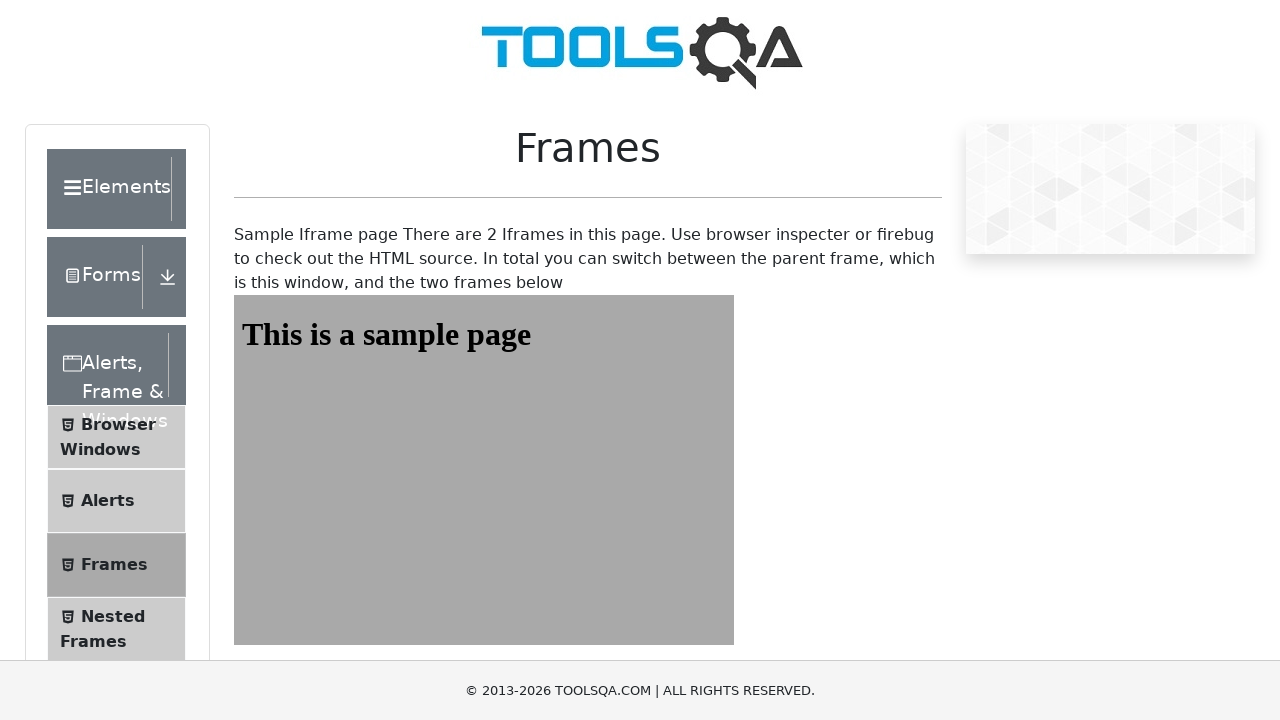

Verified that heading text is not None
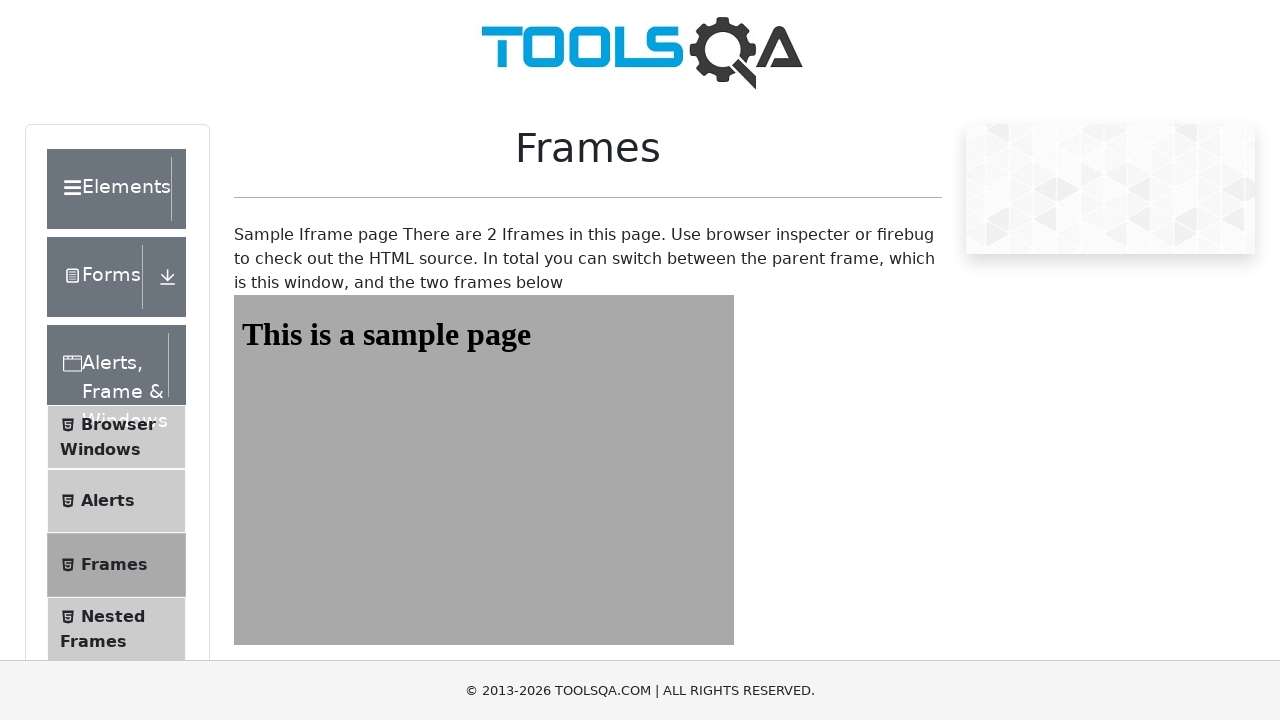

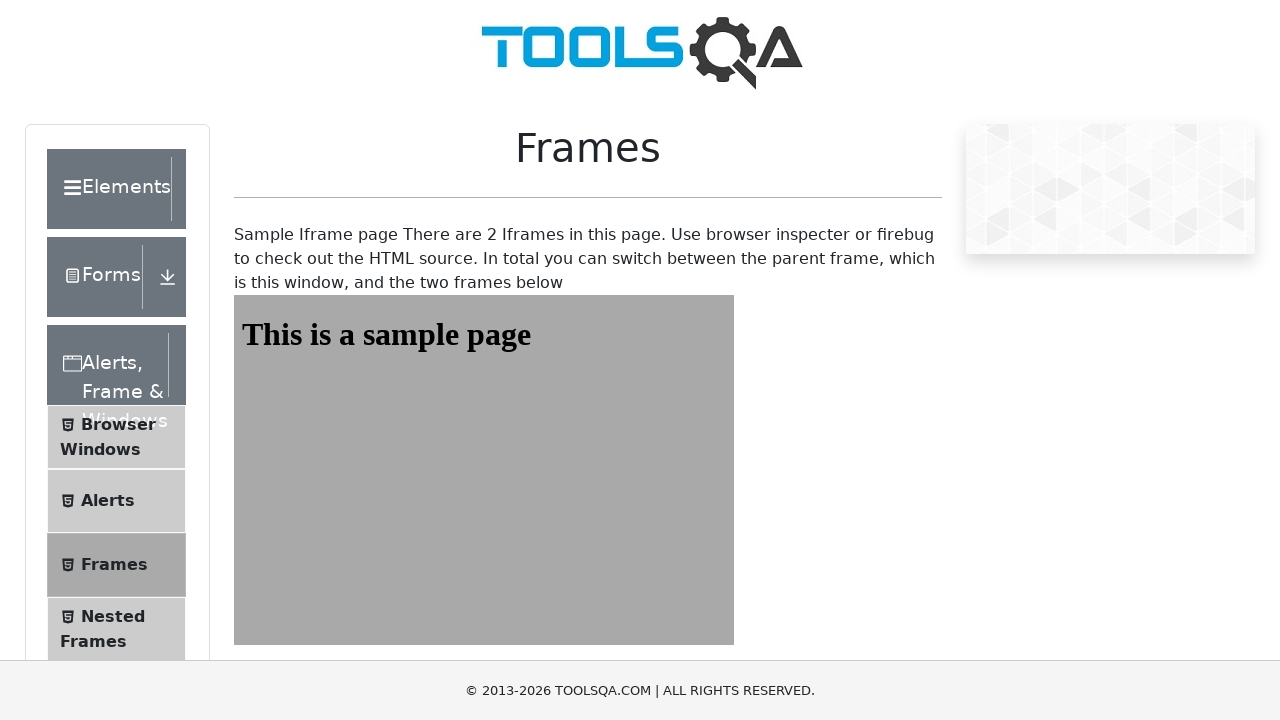